Tests that hovering over the "download app" link displays the download app panel dropdown

Starting URL: https://movie.douban.com/

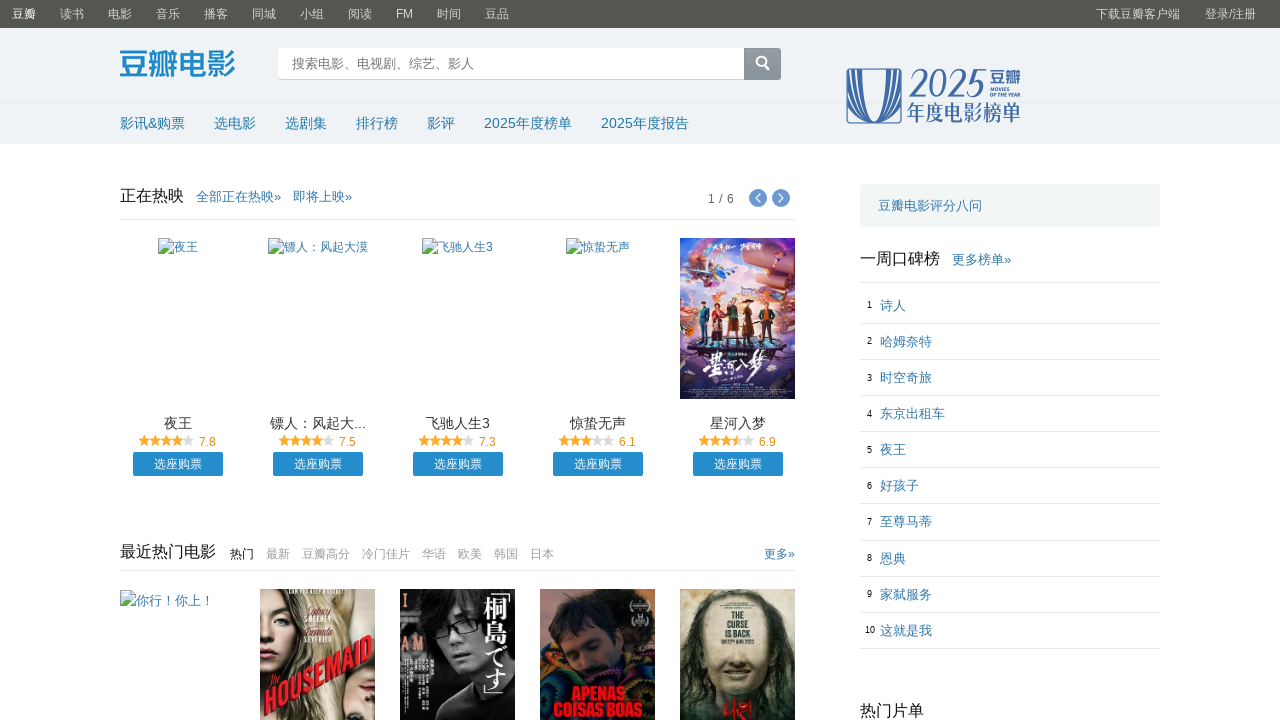

Waited for download app link to be visible
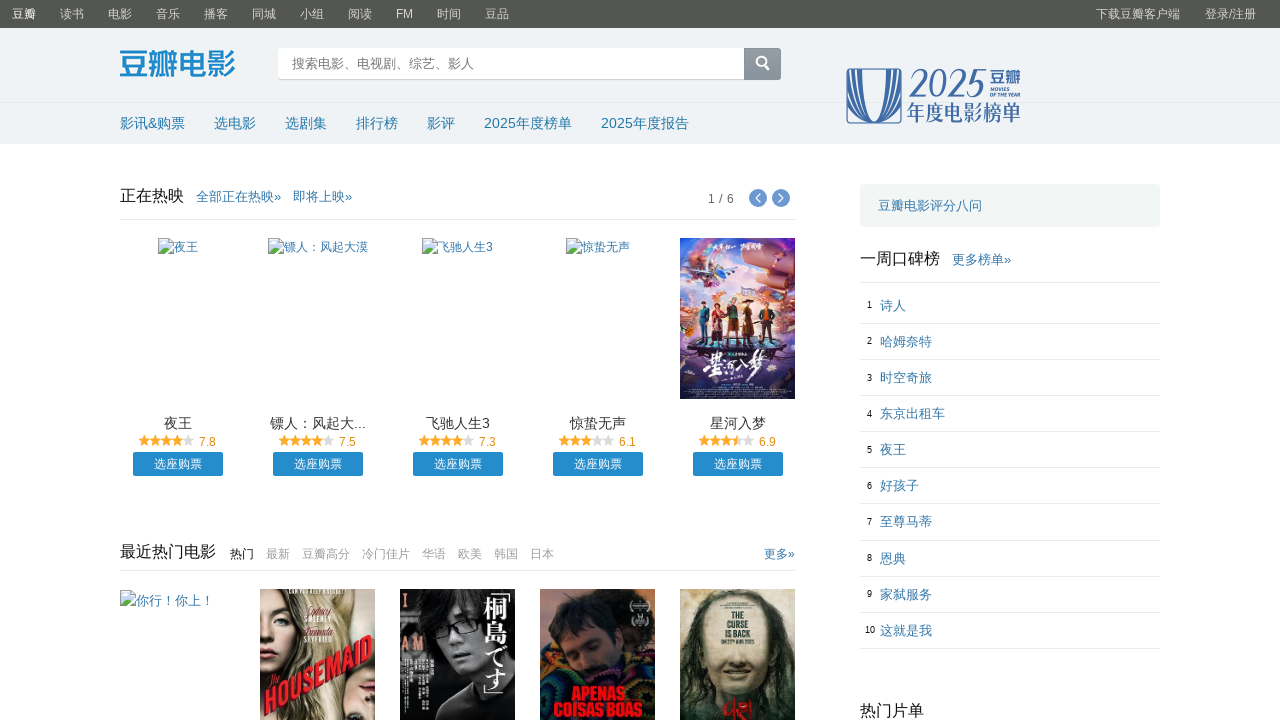

Hovered over the download app link
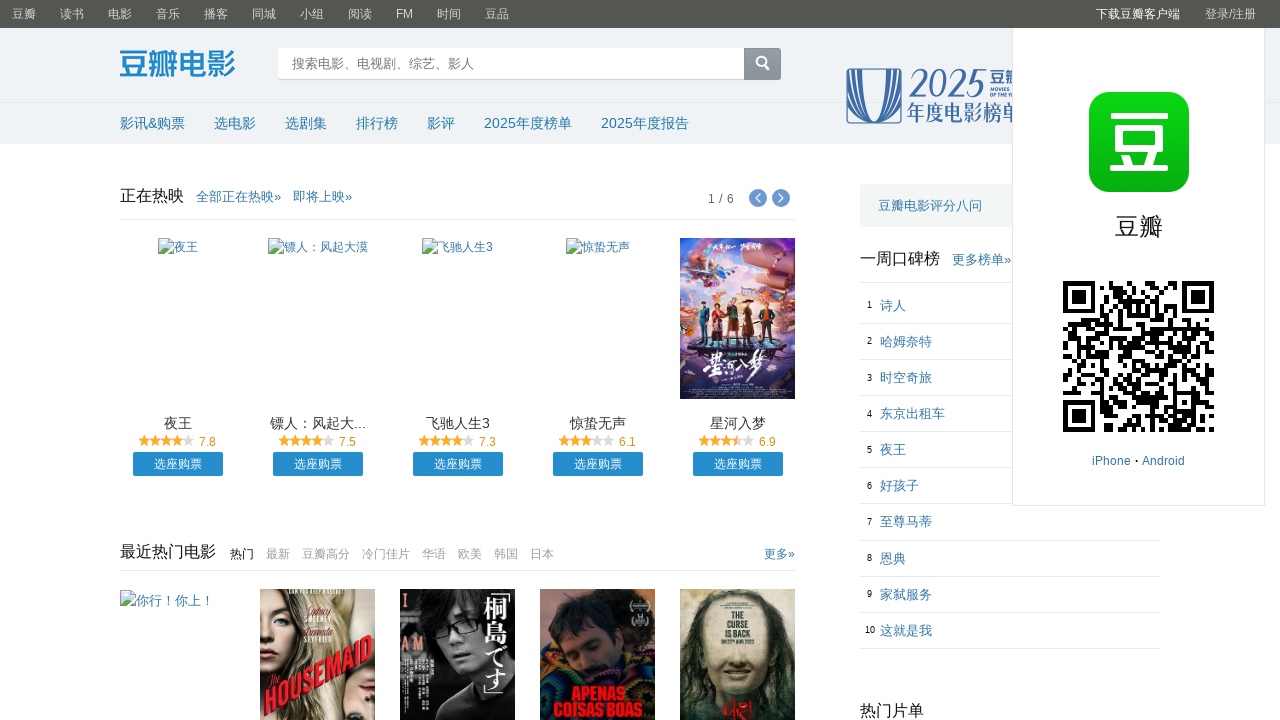

Download app panel dropdown appeared with more-active class
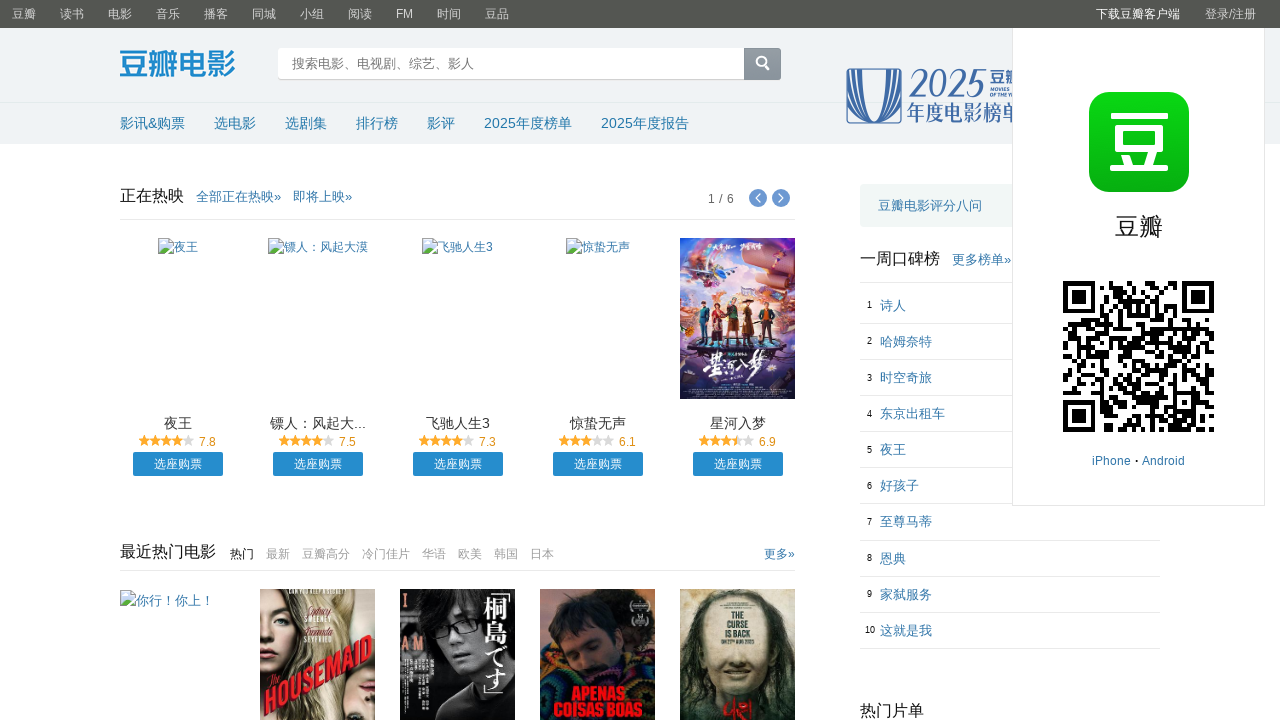

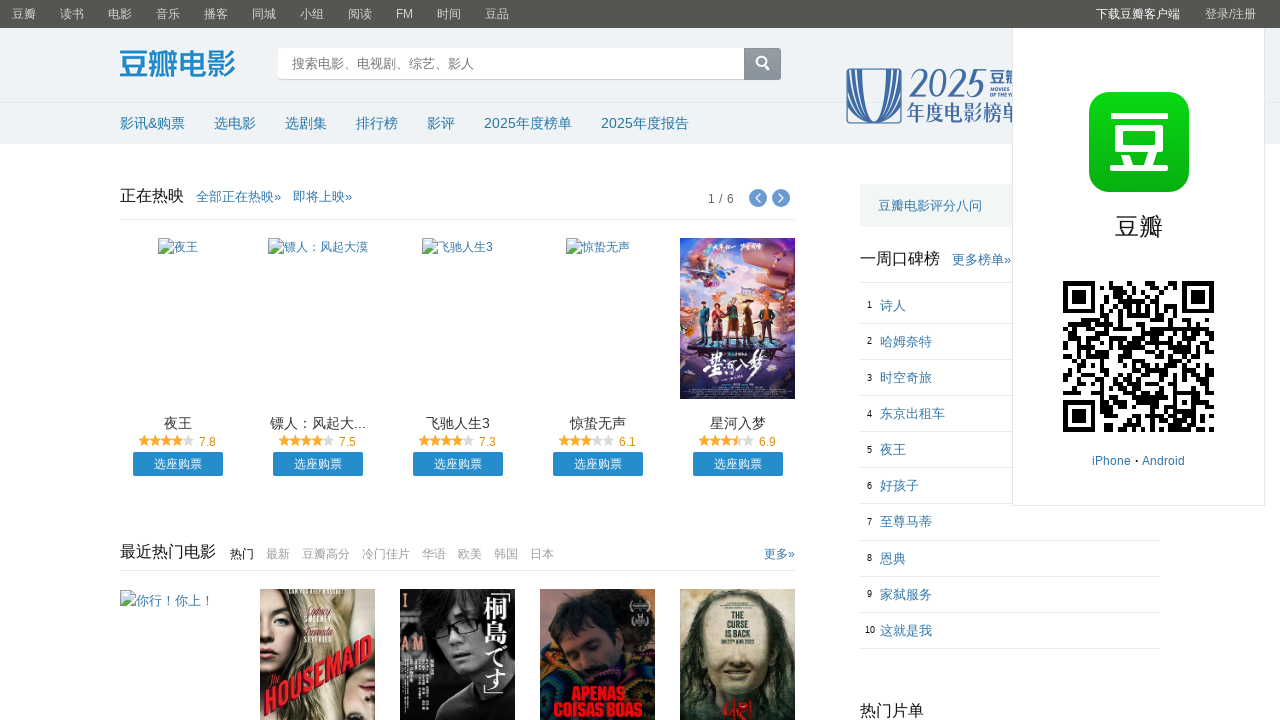